Tests un-marking todo items as complete by unchecking their checkboxes.

Starting URL: https://demo.playwright.dev/todomvc

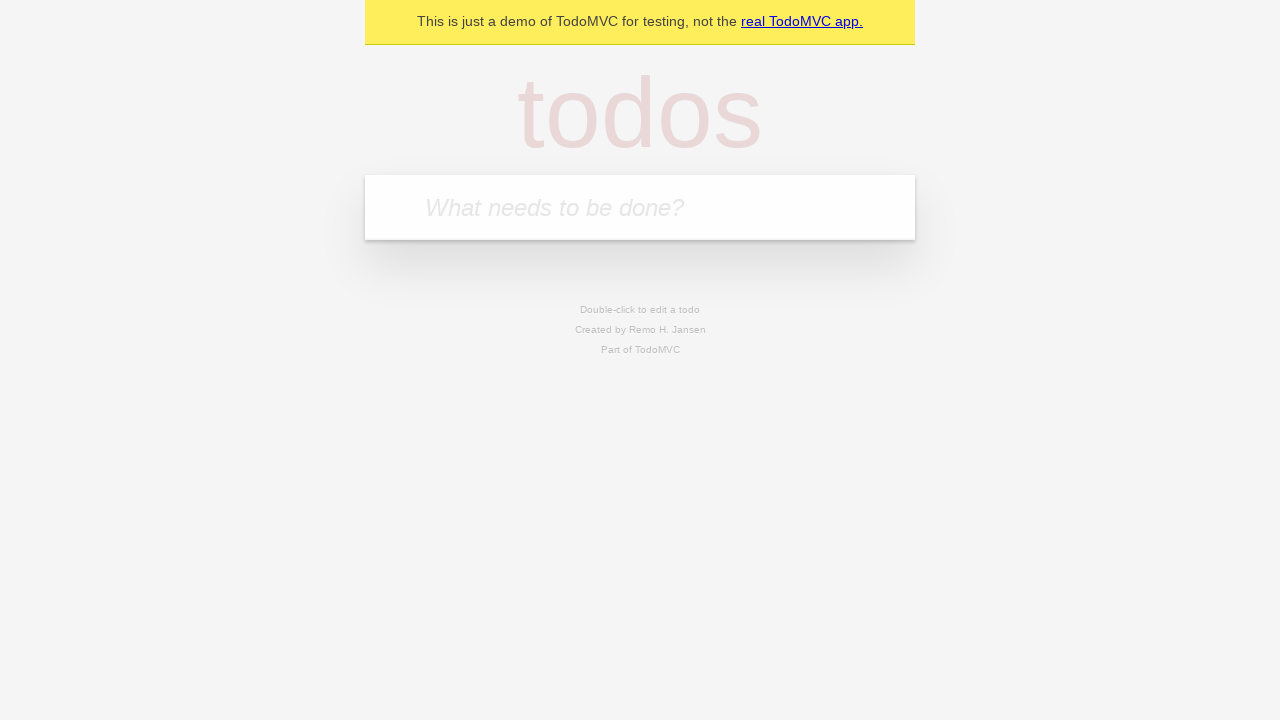

Filled todo input with 'buy some cheese' on internal:attr=[placeholder="What needs to be done?"i]
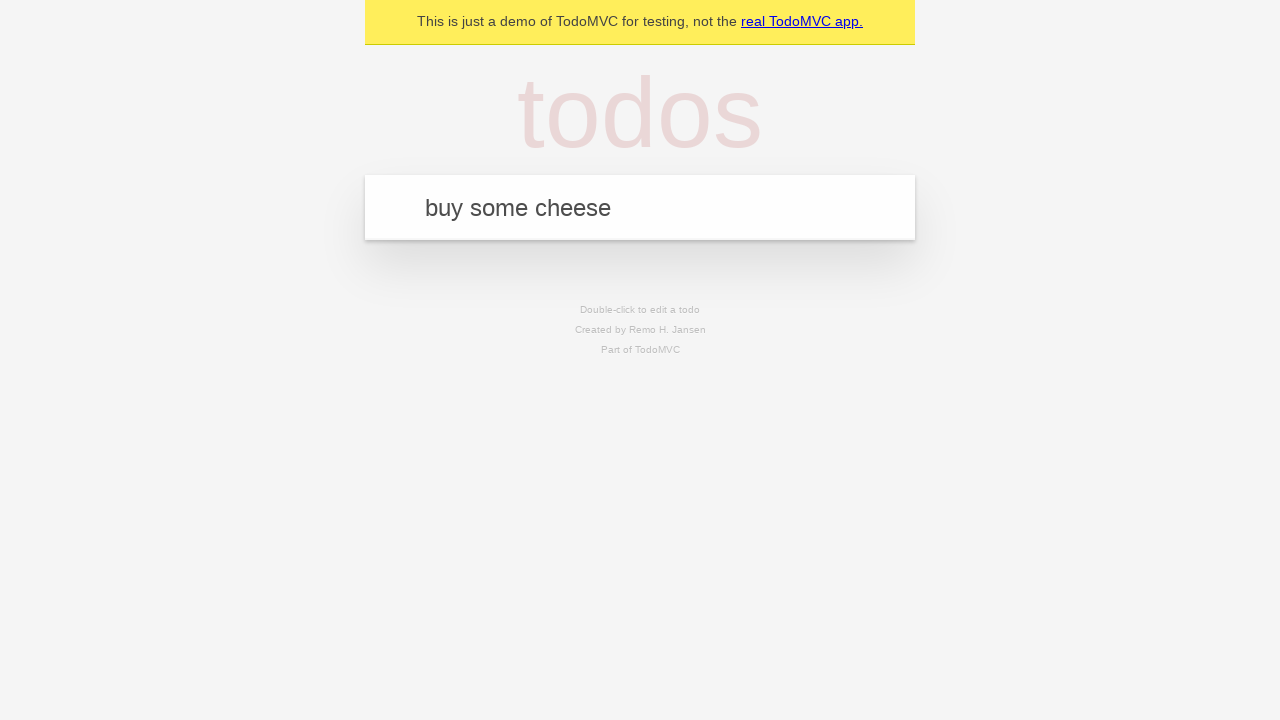

Pressed Enter to create first todo item on internal:attr=[placeholder="What needs to be done?"i]
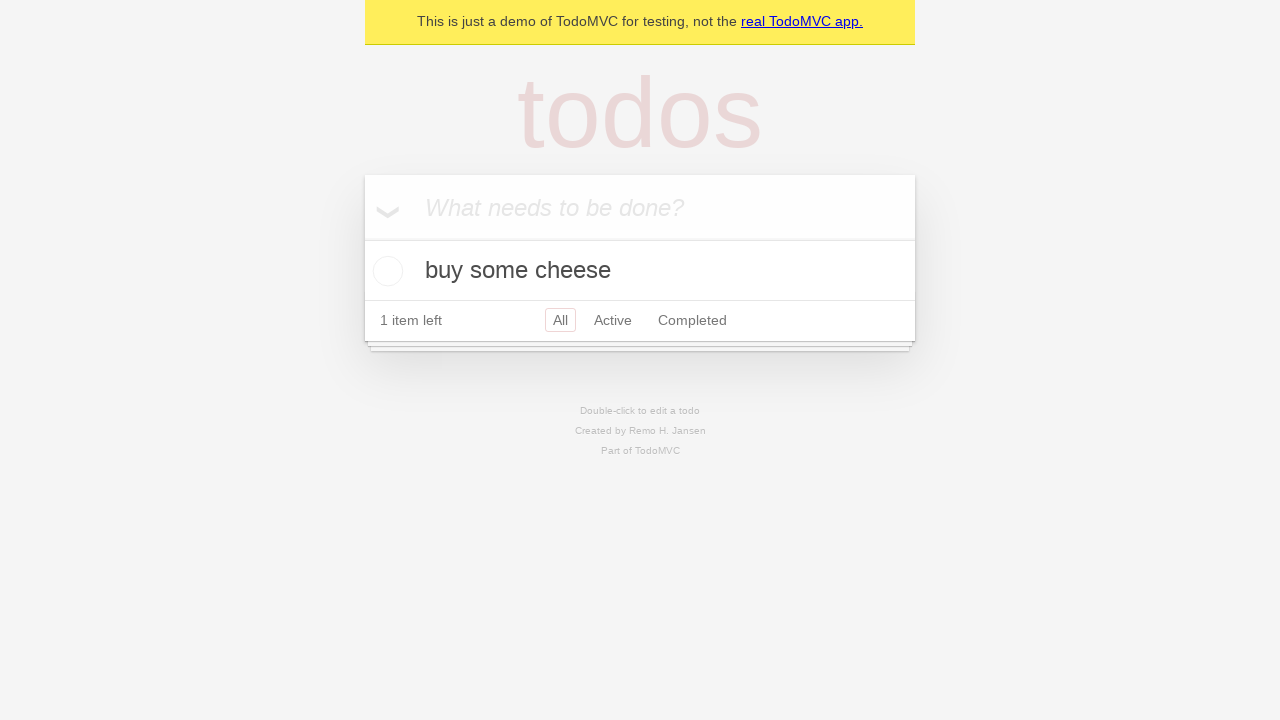

Filled todo input with 'feed the cat' on internal:attr=[placeholder="What needs to be done?"i]
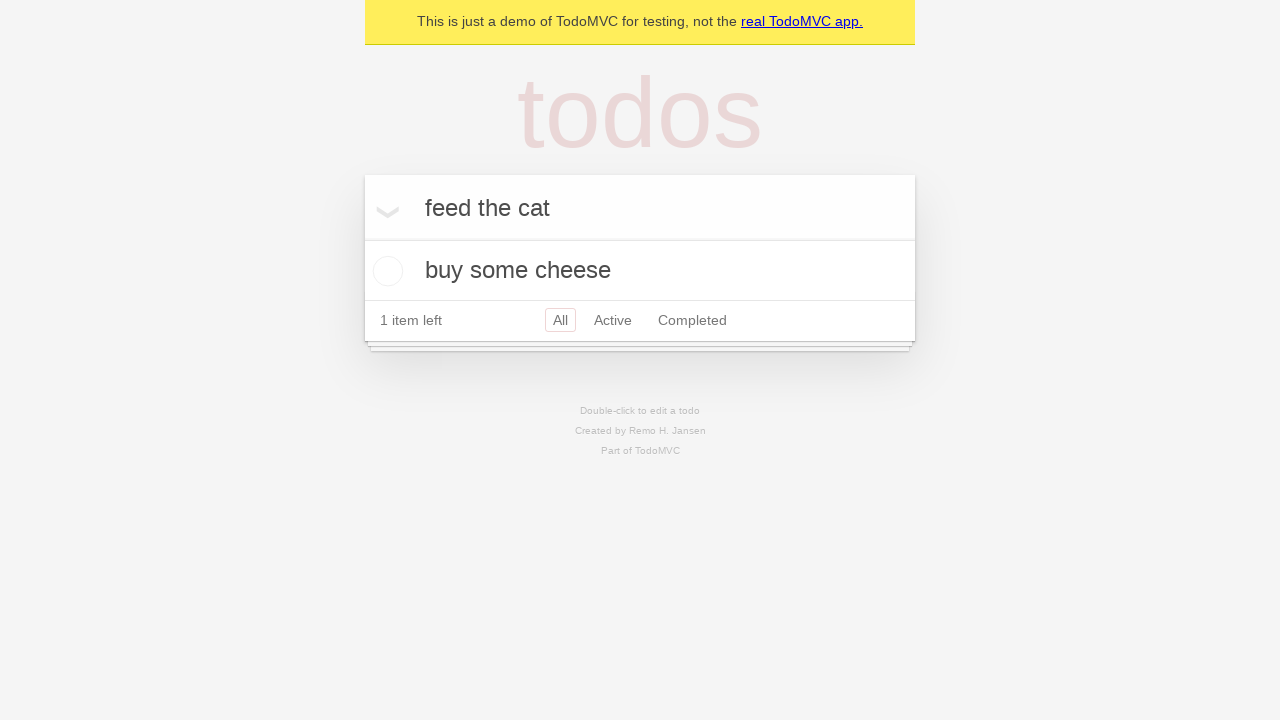

Pressed Enter to create second todo item on internal:attr=[placeholder="What needs to be done?"i]
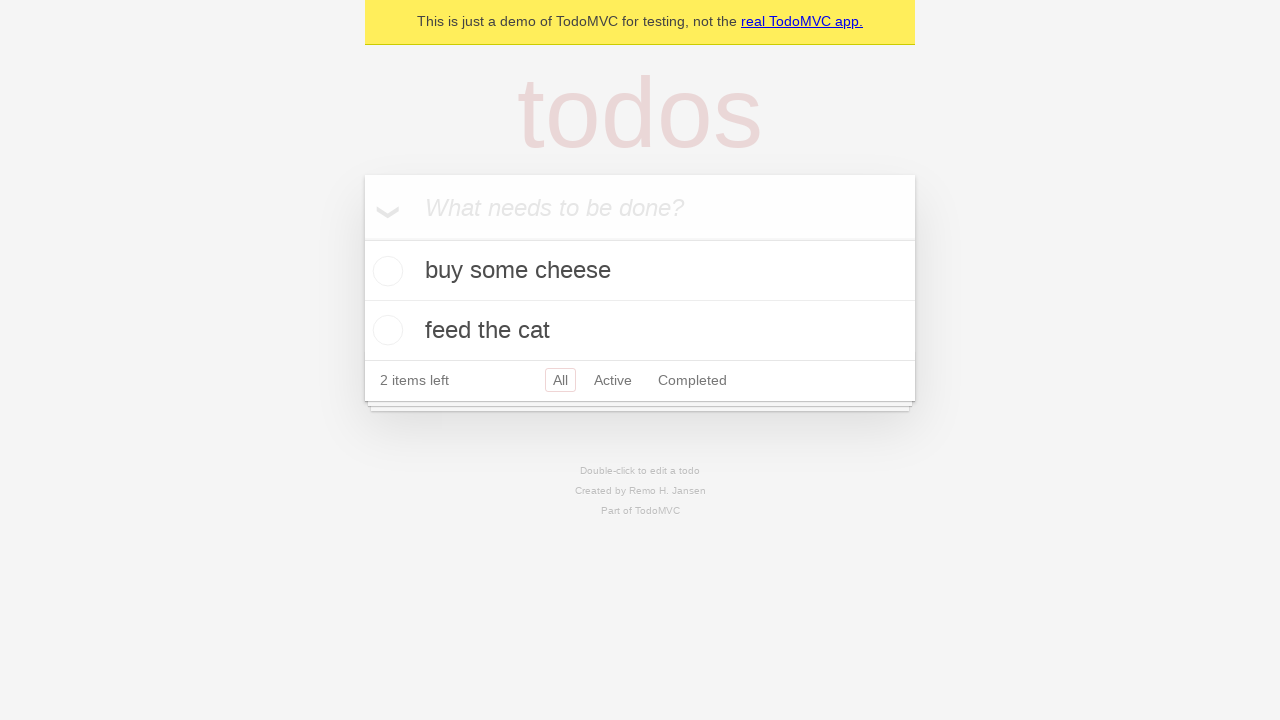

Located first todo item
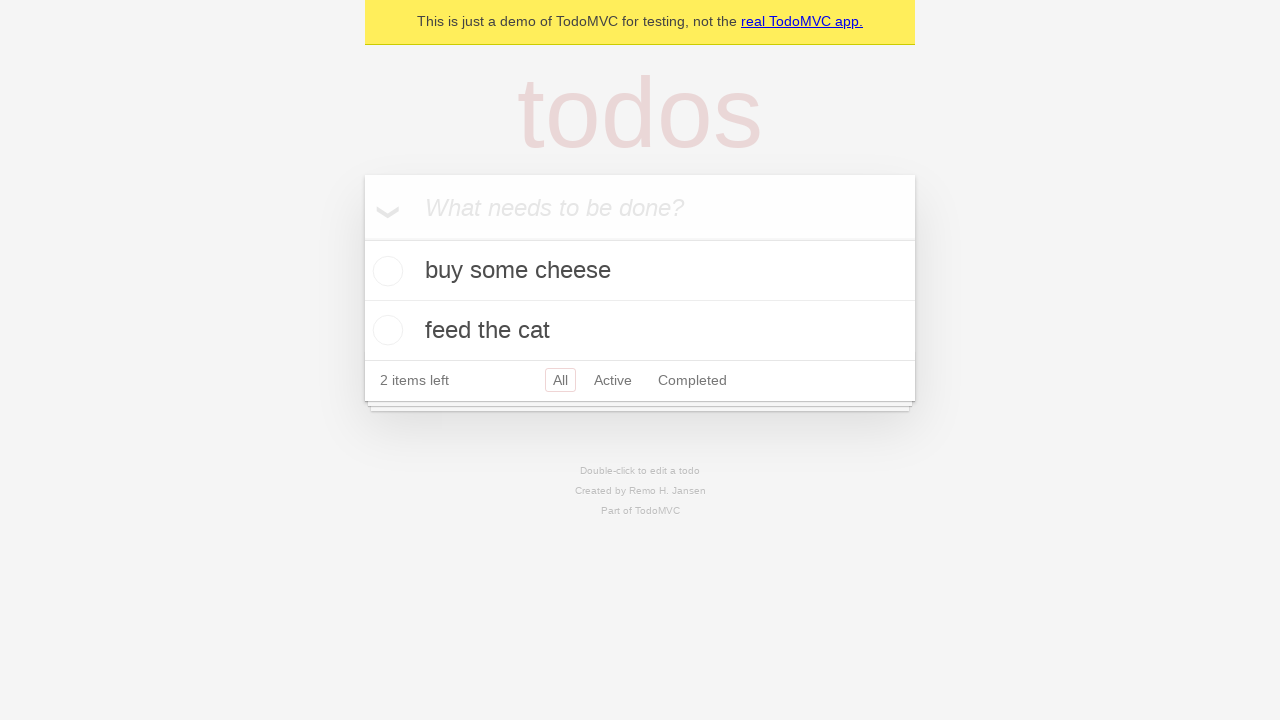

Located checkbox for first todo item
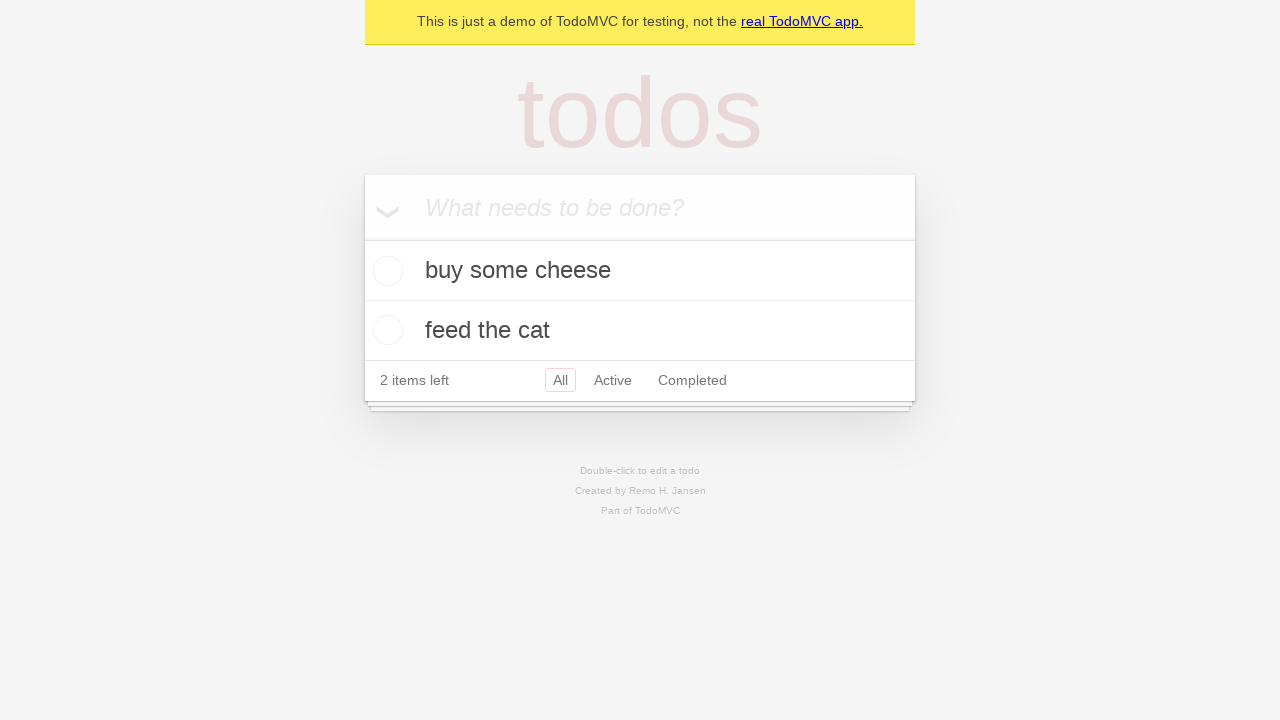

Checked first todo item as complete at (385, 271) on internal:testid=[data-testid="todo-item"s] >> nth=0 >> internal:role=checkbox
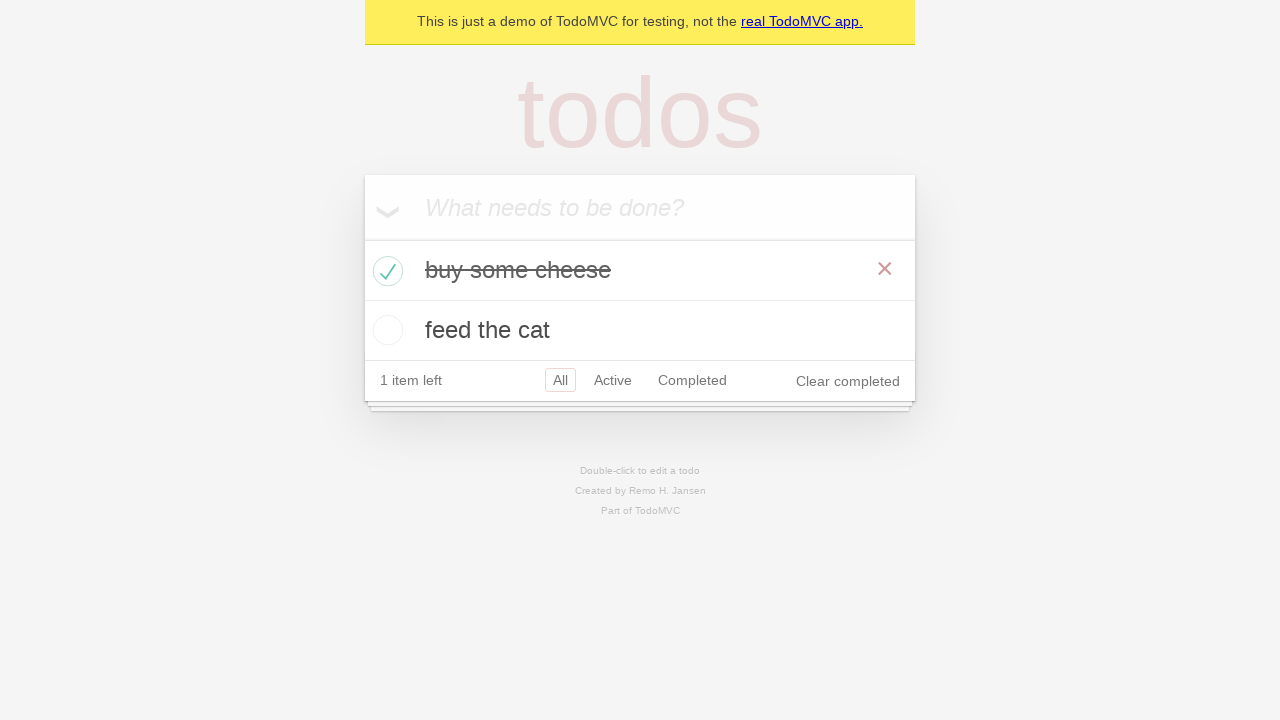

Unchecked first todo item to mark as incomplete at (385, 271) on internal:testid=[data-testid="todo-item"s] >> nth=0 >> internal:role=checkbox
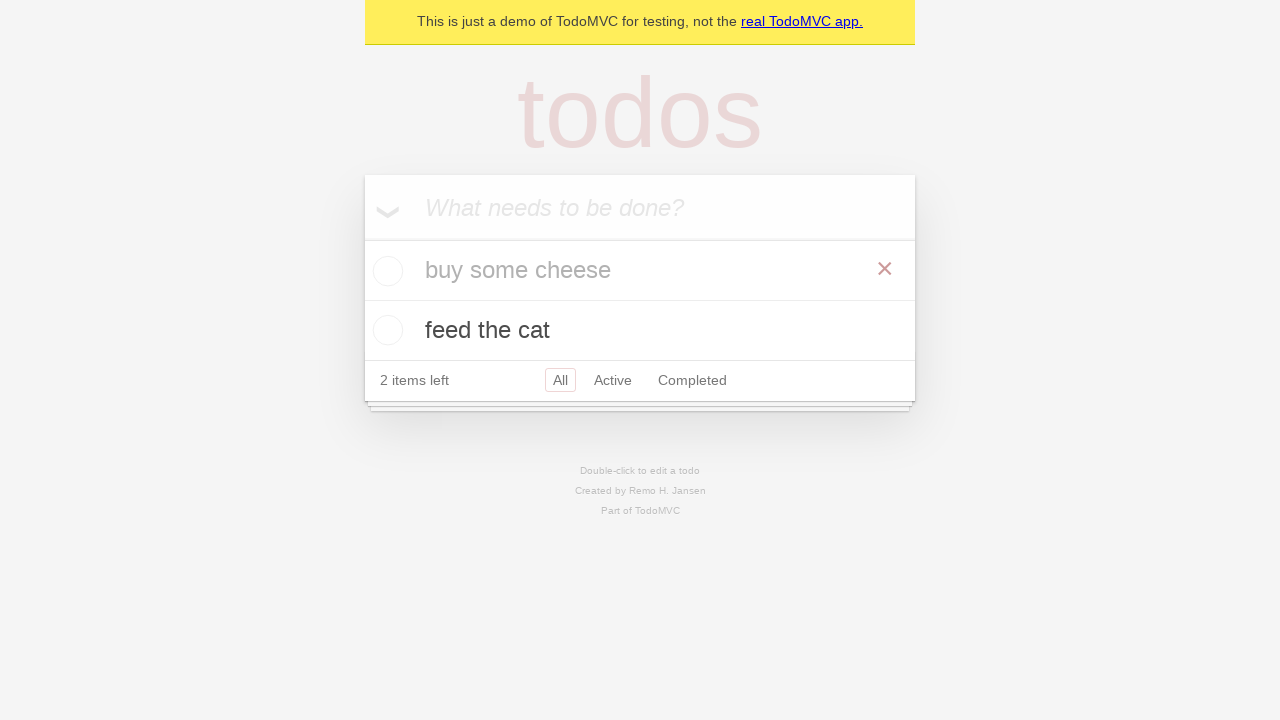

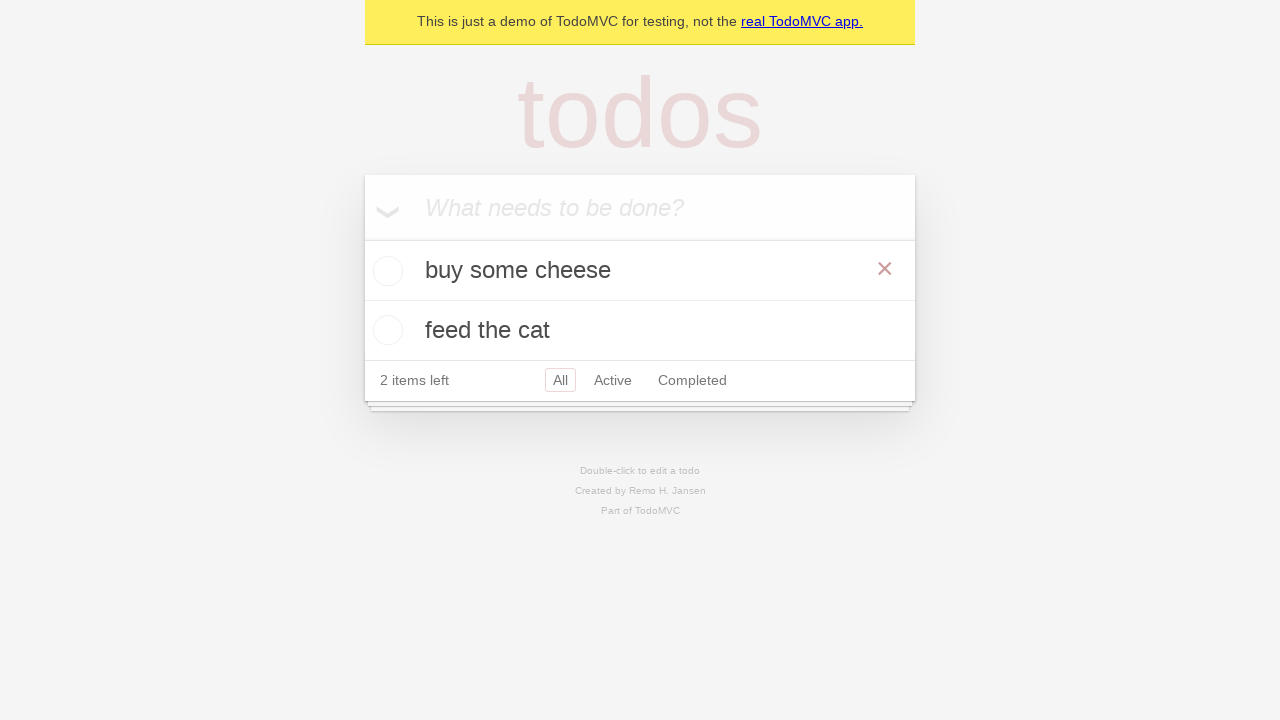